Clicks the Spaces tab on Hugging Face homepage and verifies navigation to the spaces page

Starting URL: https://huggingface.co/

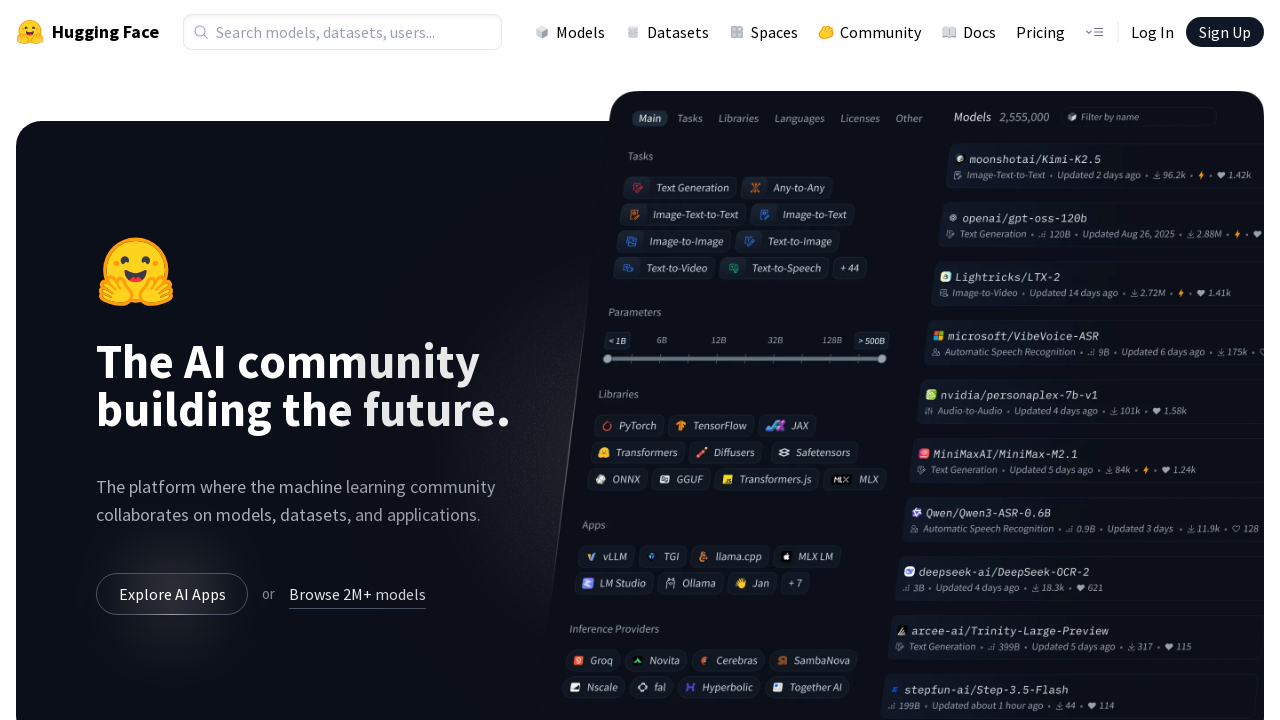

Navigated to Hugging Face homepage
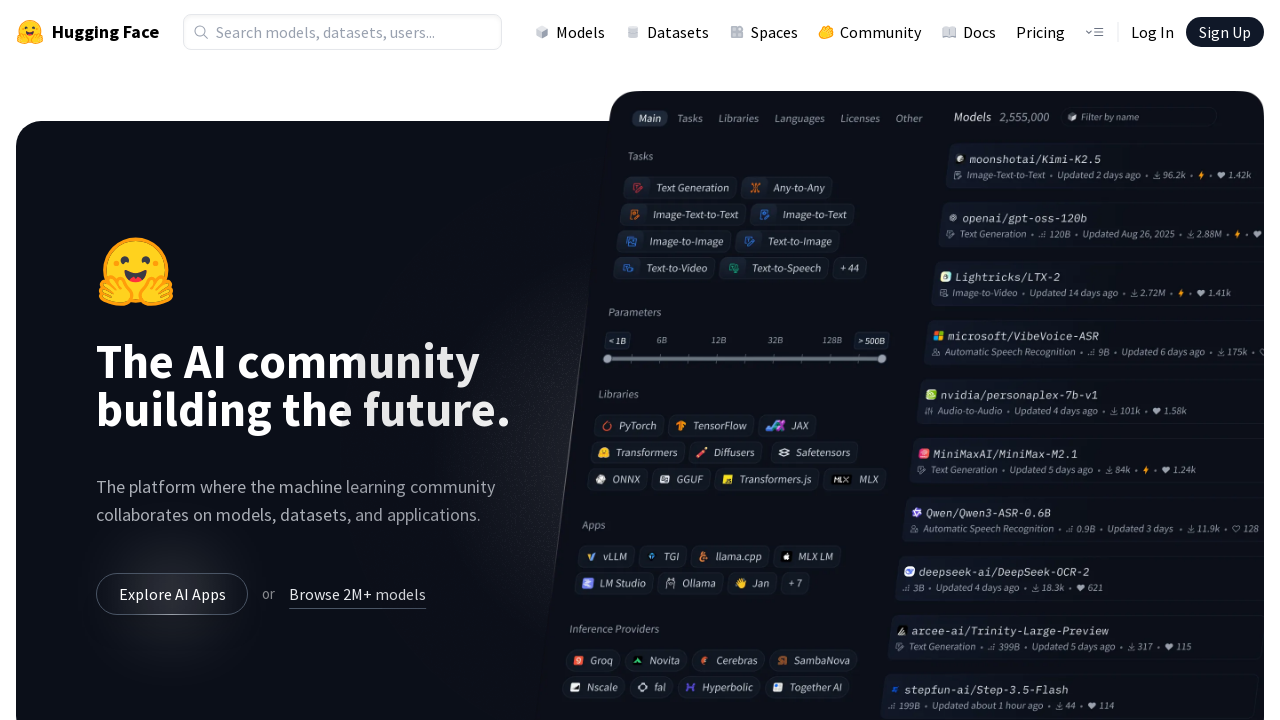

Clicked on the Spaces tab in navigation at (764, 32) on a[href='/spaces']
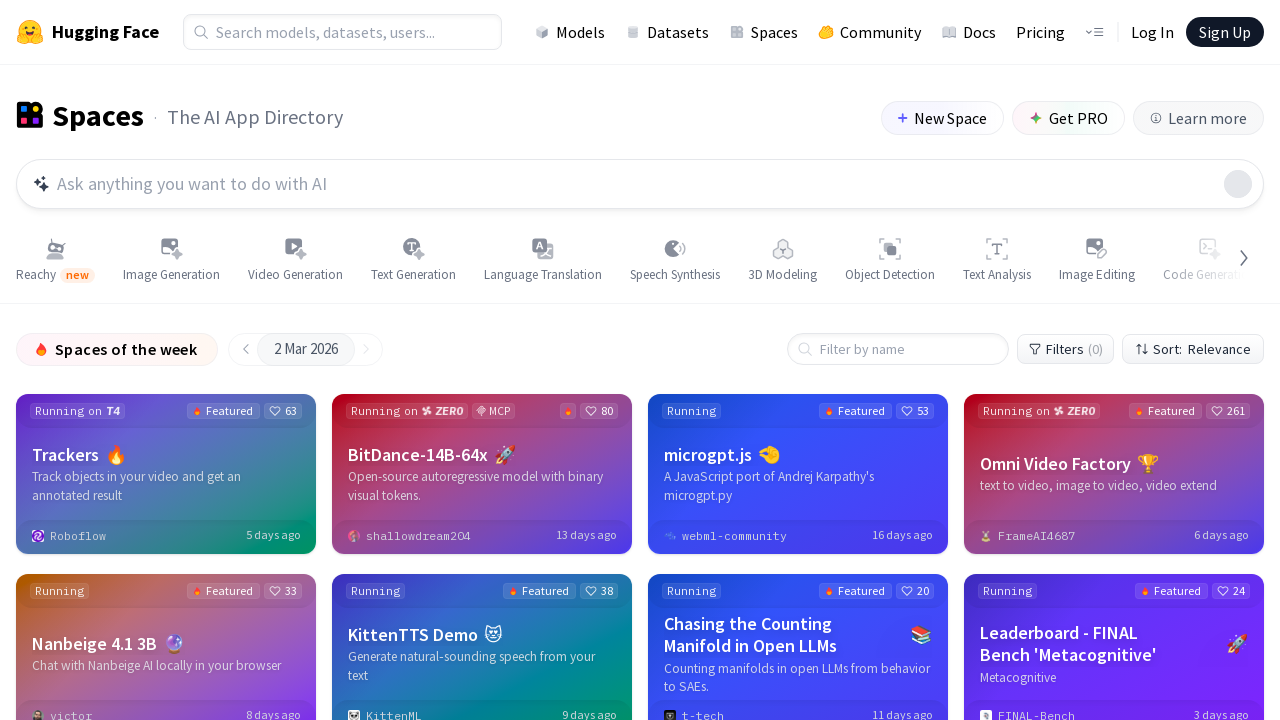

Spaces page loaded and h1 element is visible
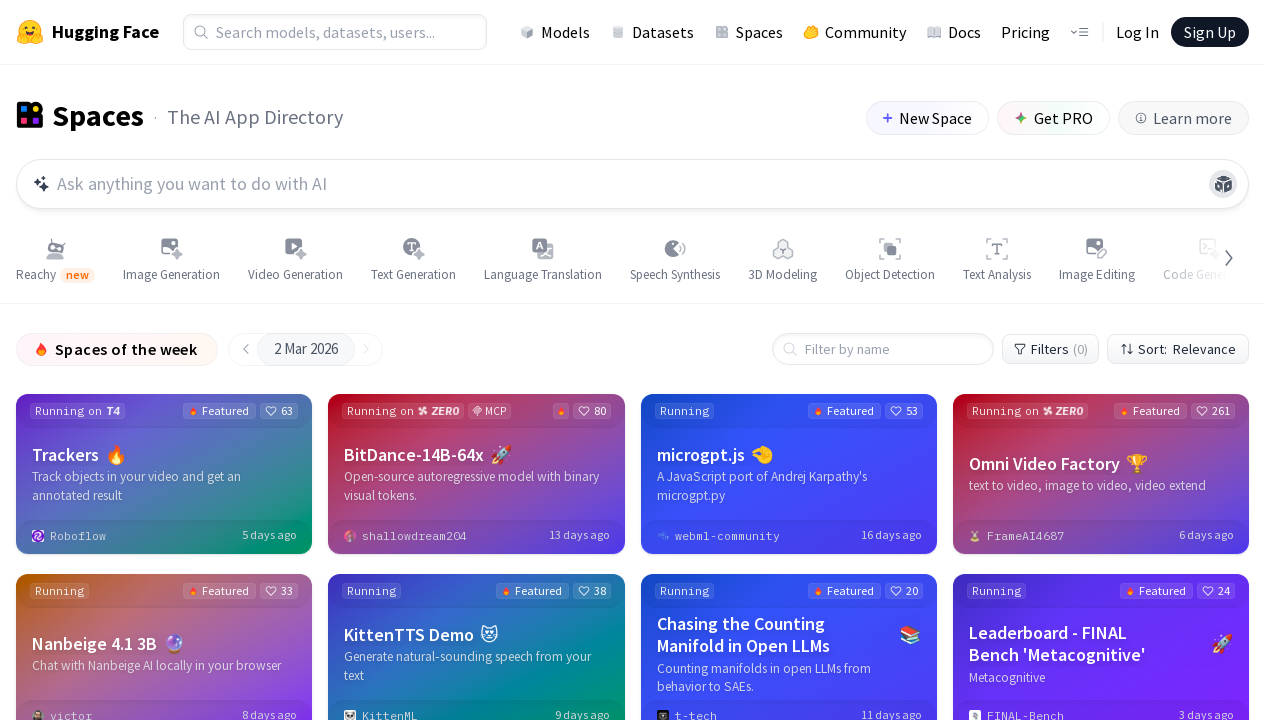

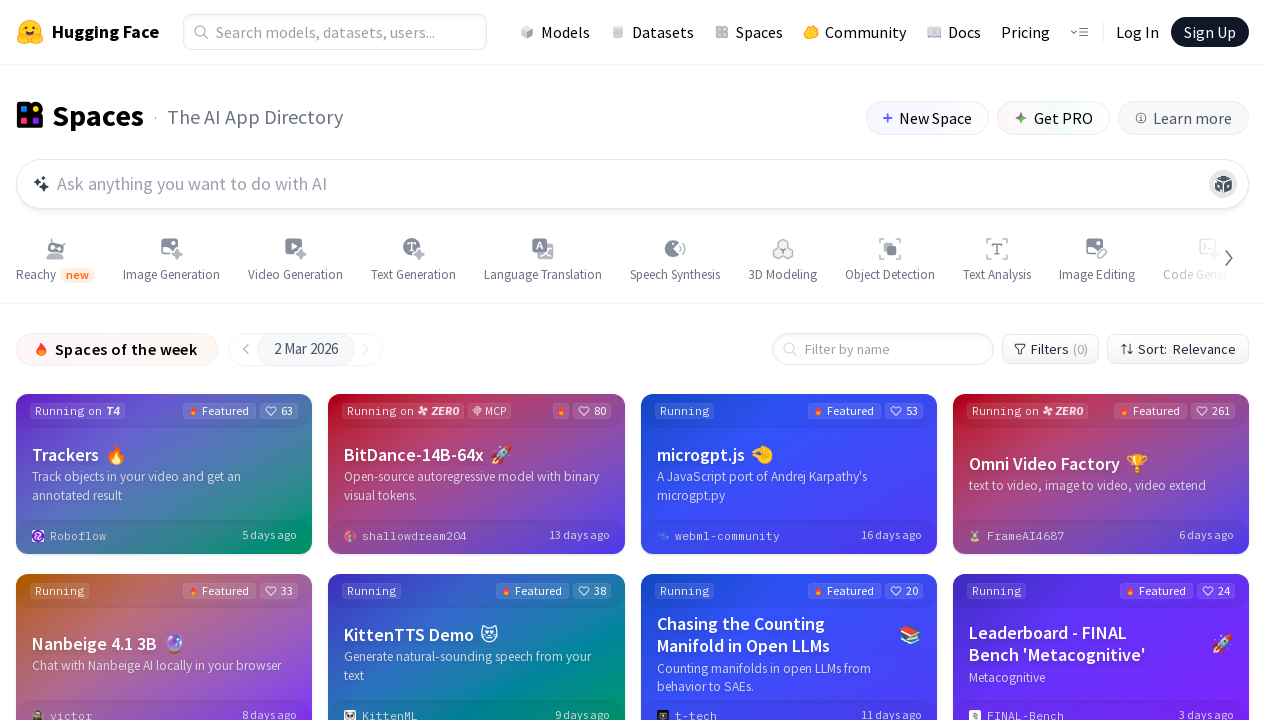